Navigates through a paginated book catalog website, verifying that book products are displayed and clicking through to the next page of results.

Starting URL: https://books.toscrape.com/

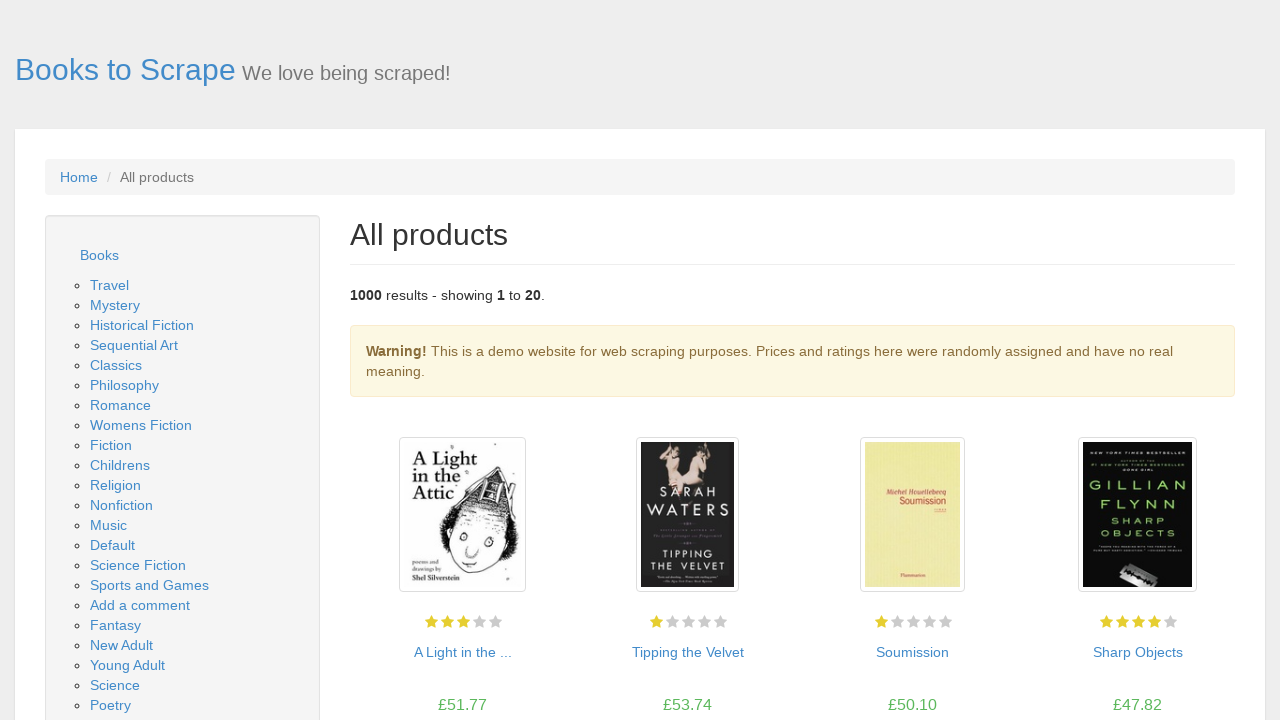

Waited for book products to load on the initial page
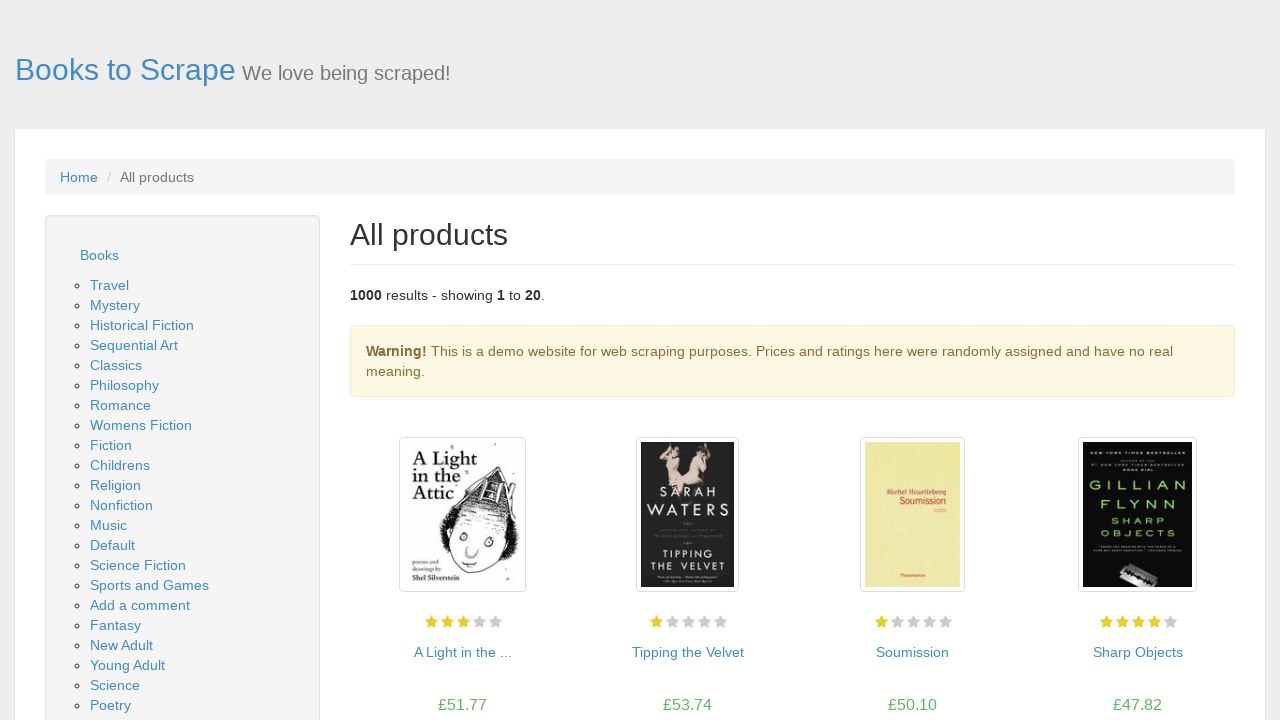

Verified book titles are displayed on the page
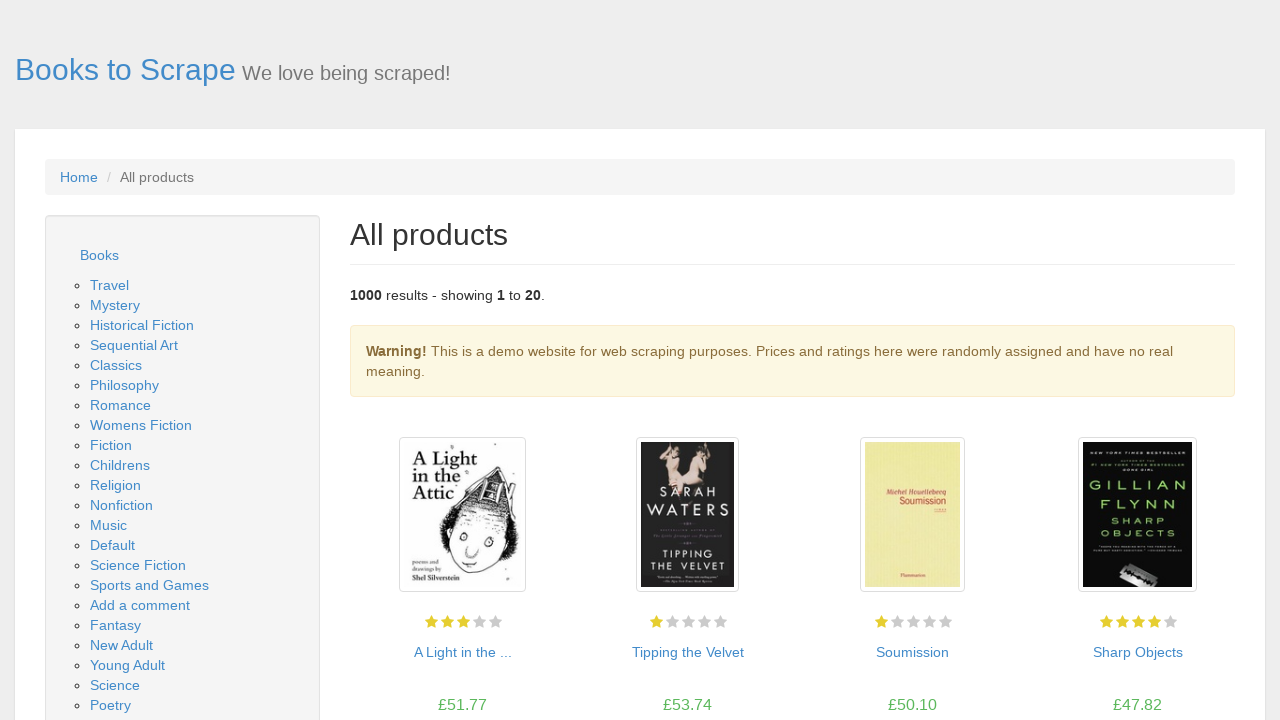

Clicked the next page button to navigate to page 2 at (1206, 654) on .next a
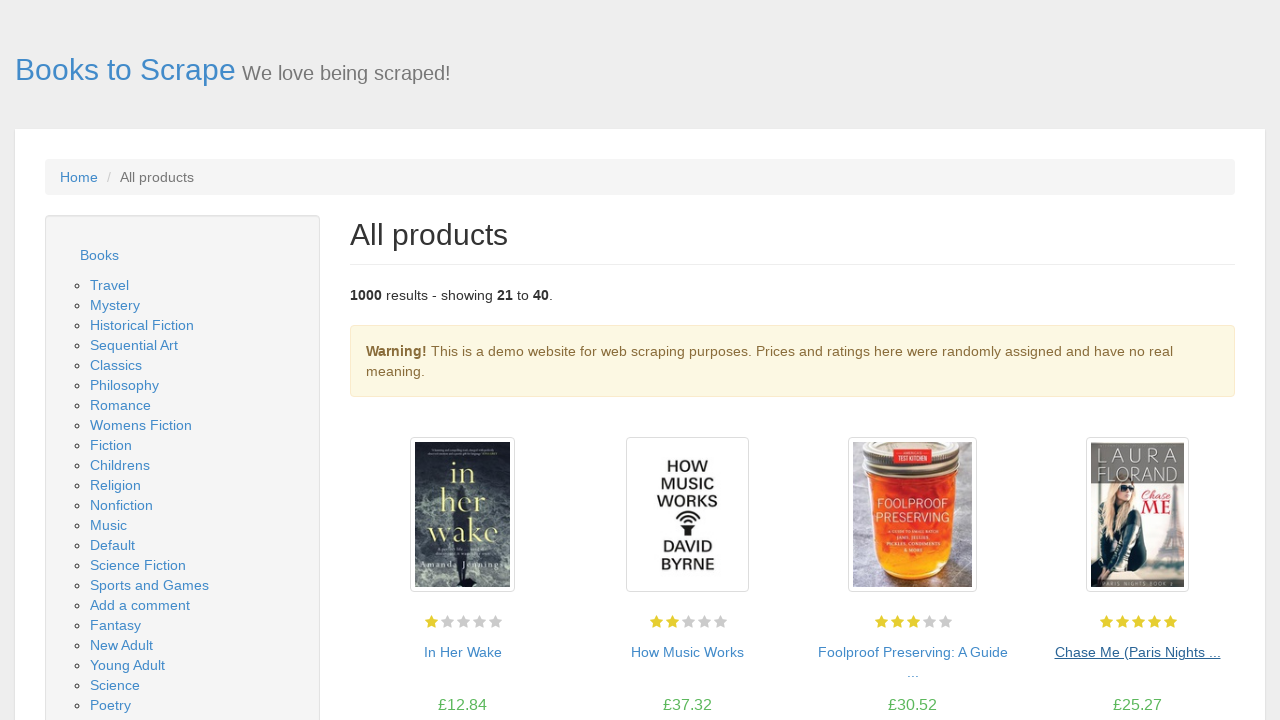

Waited for book products to load on page 2
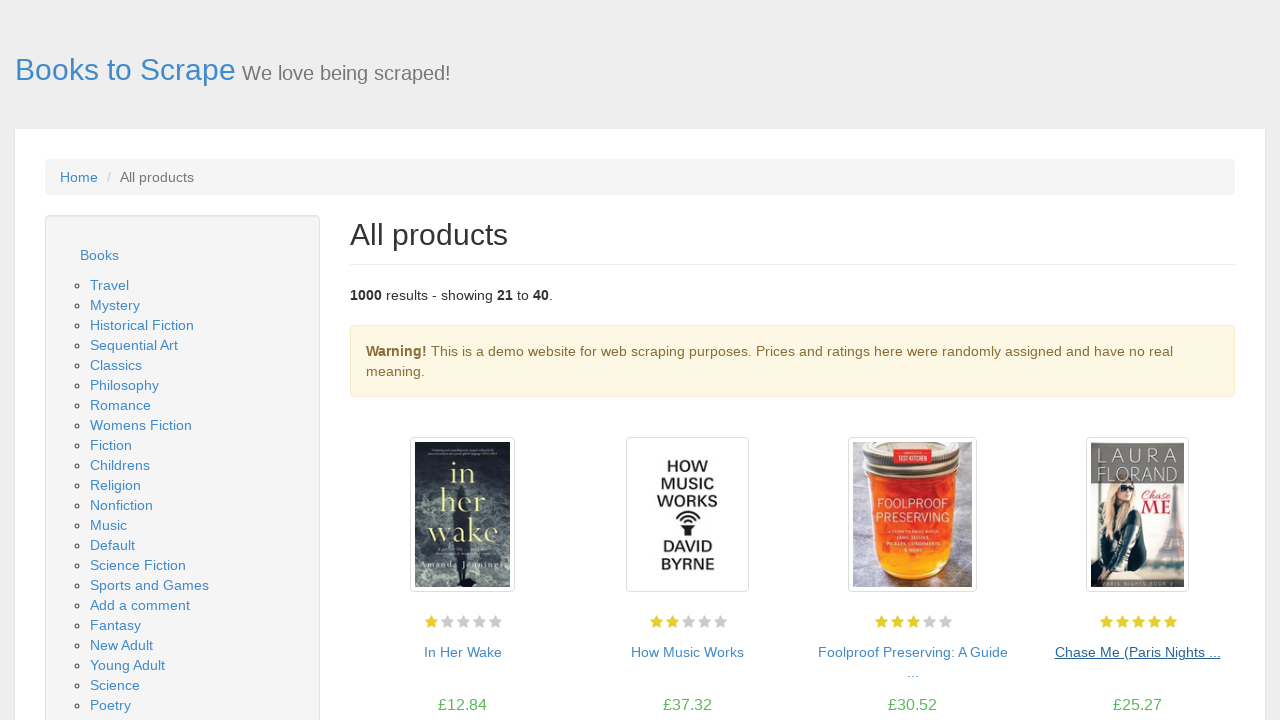

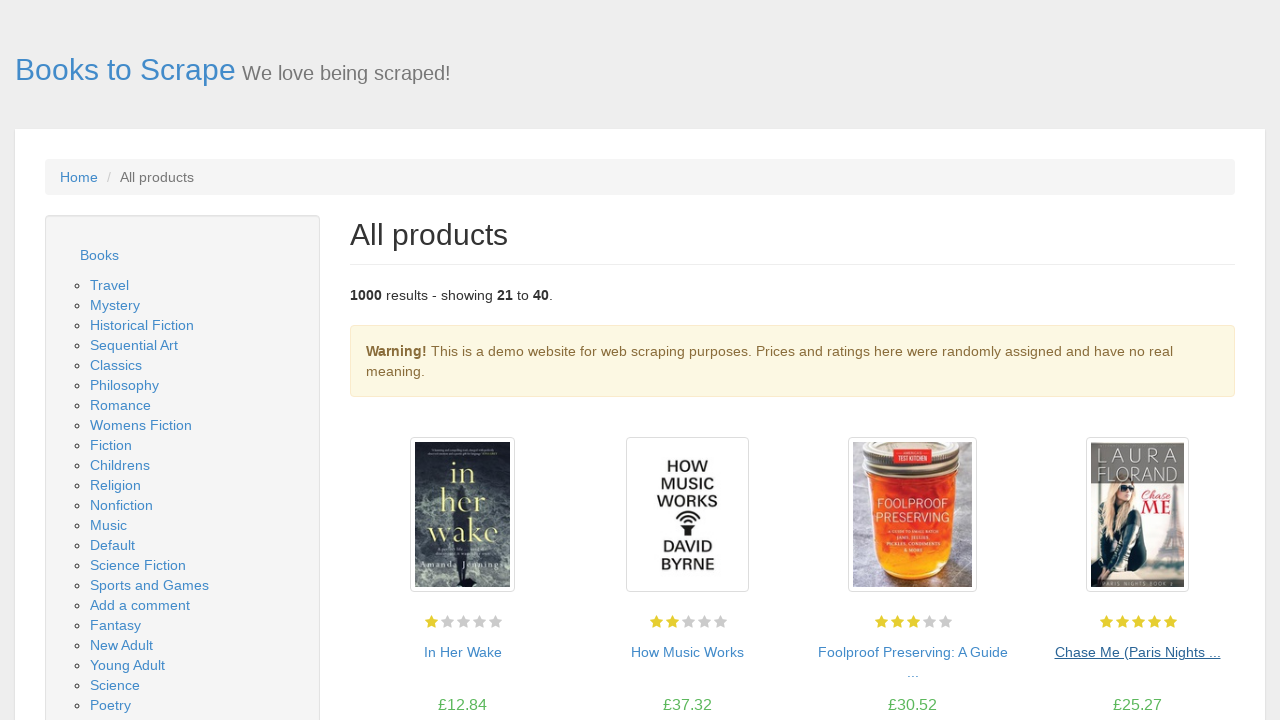